Tests injecting jQuery and jQuery Growl library into a page via JavaScript execution, then displays a notification message using the Growl library.

Starting URL: http://the-internet.herokuapp.com

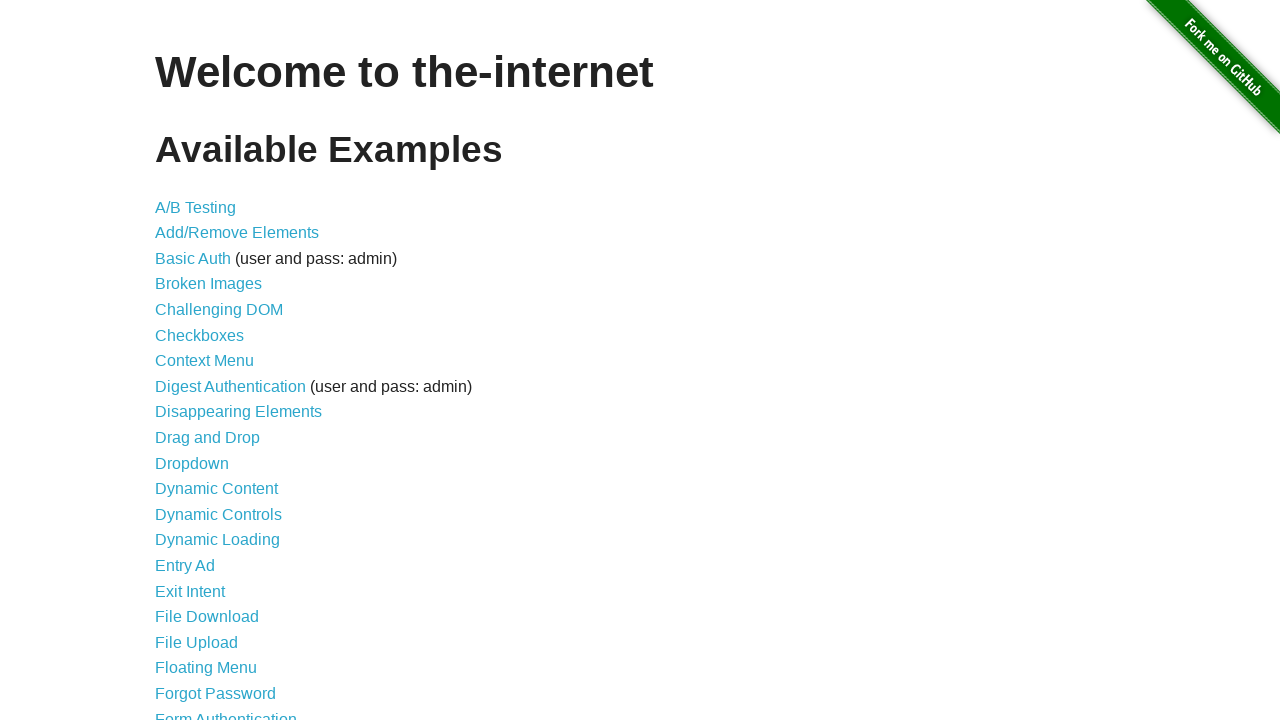

Injected jQuery library into page if not already present
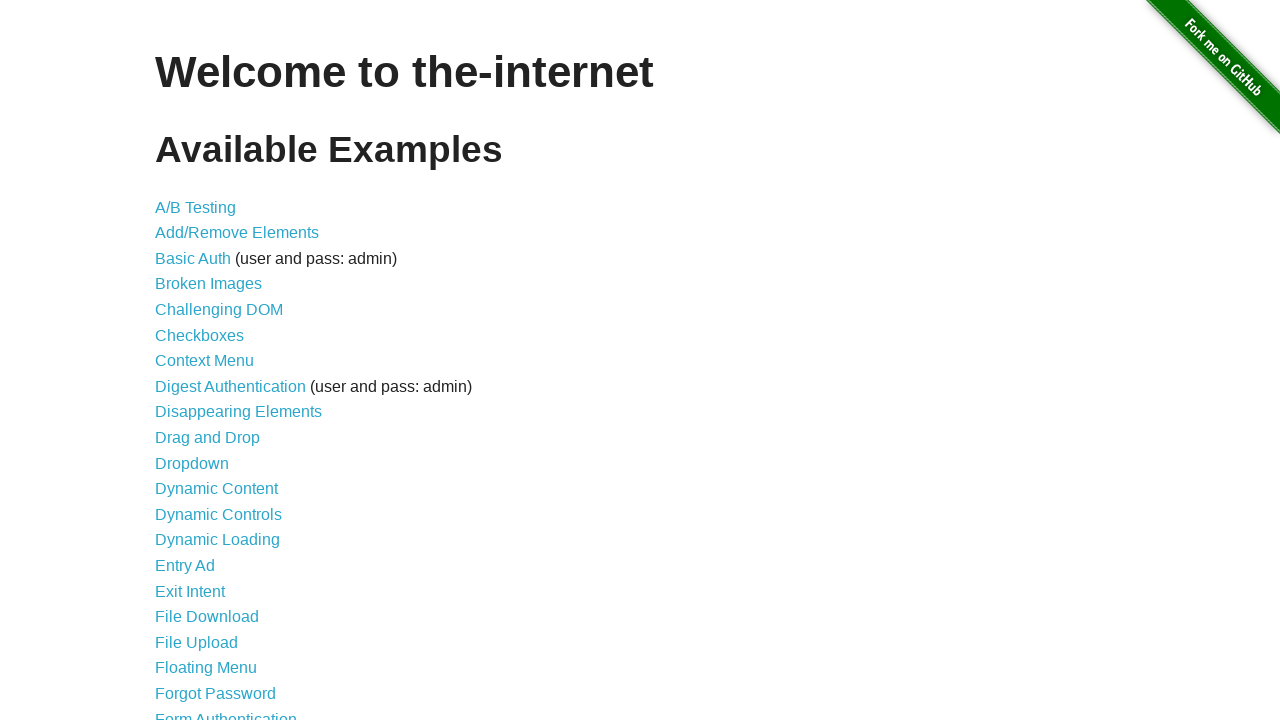

Waited for jQuery to load and become available
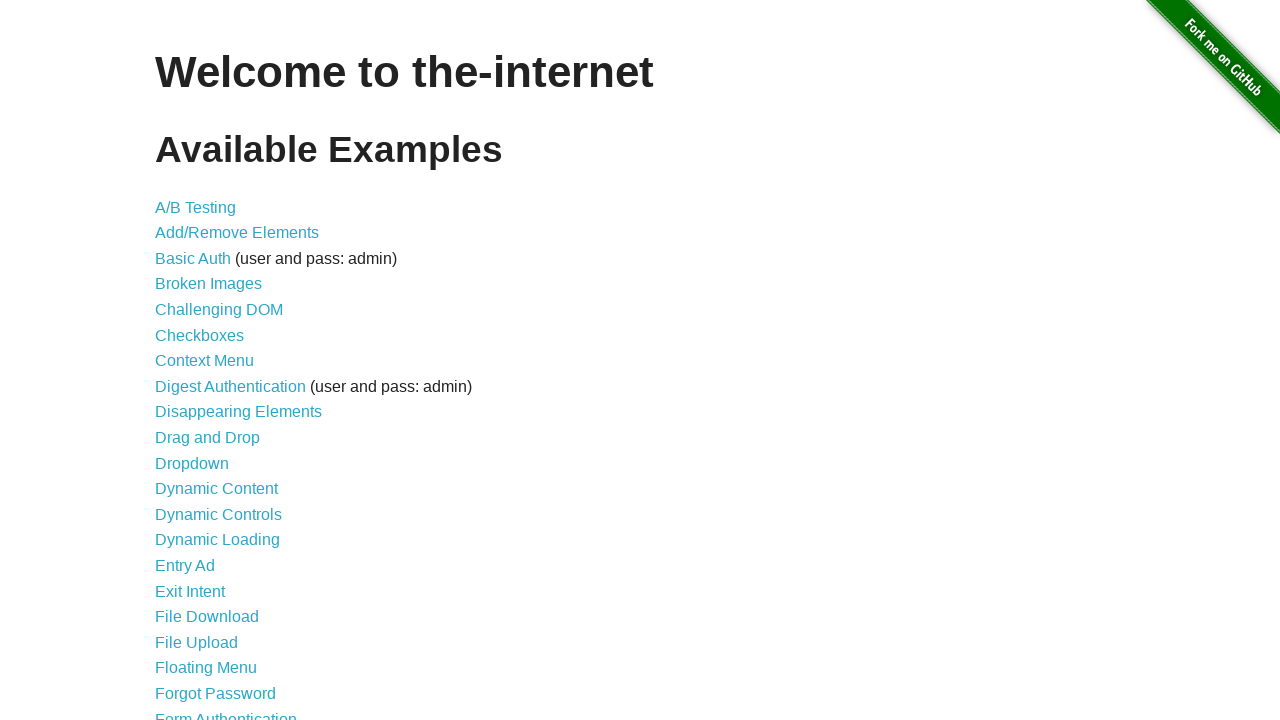

Injected jQuery Growl library script into page
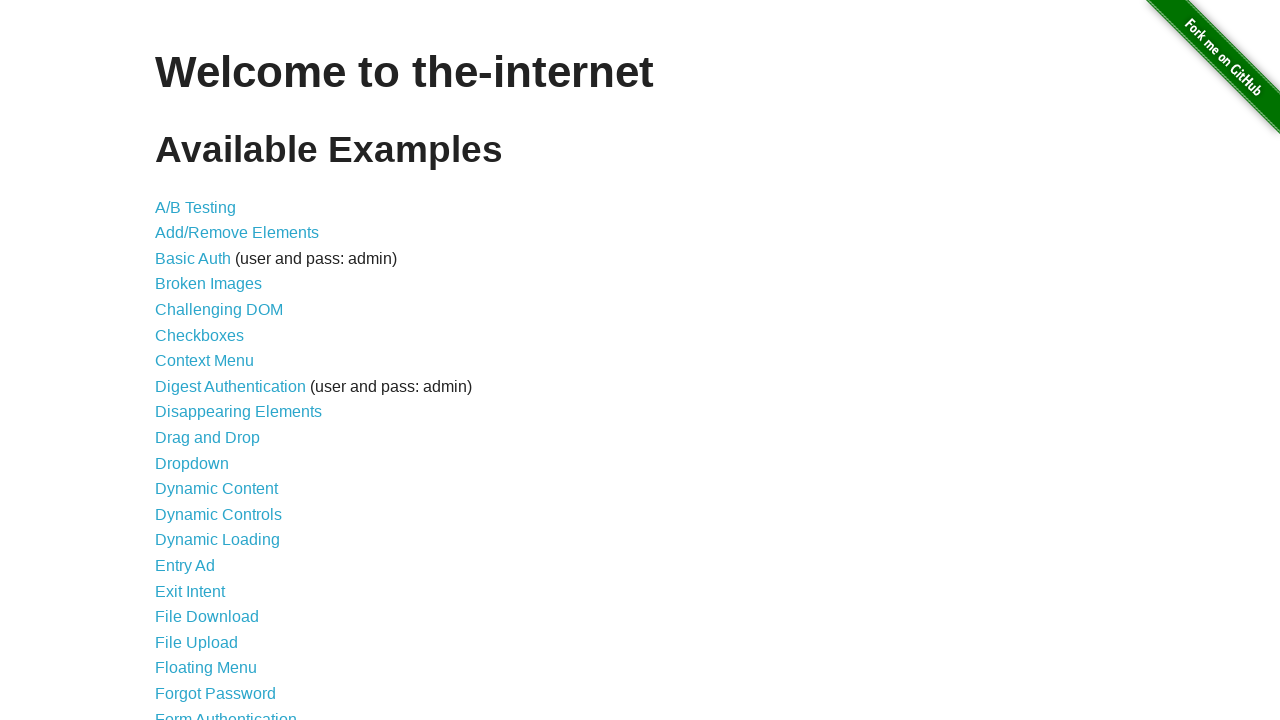

Injected jQuery Growl CSS stylesheet into page
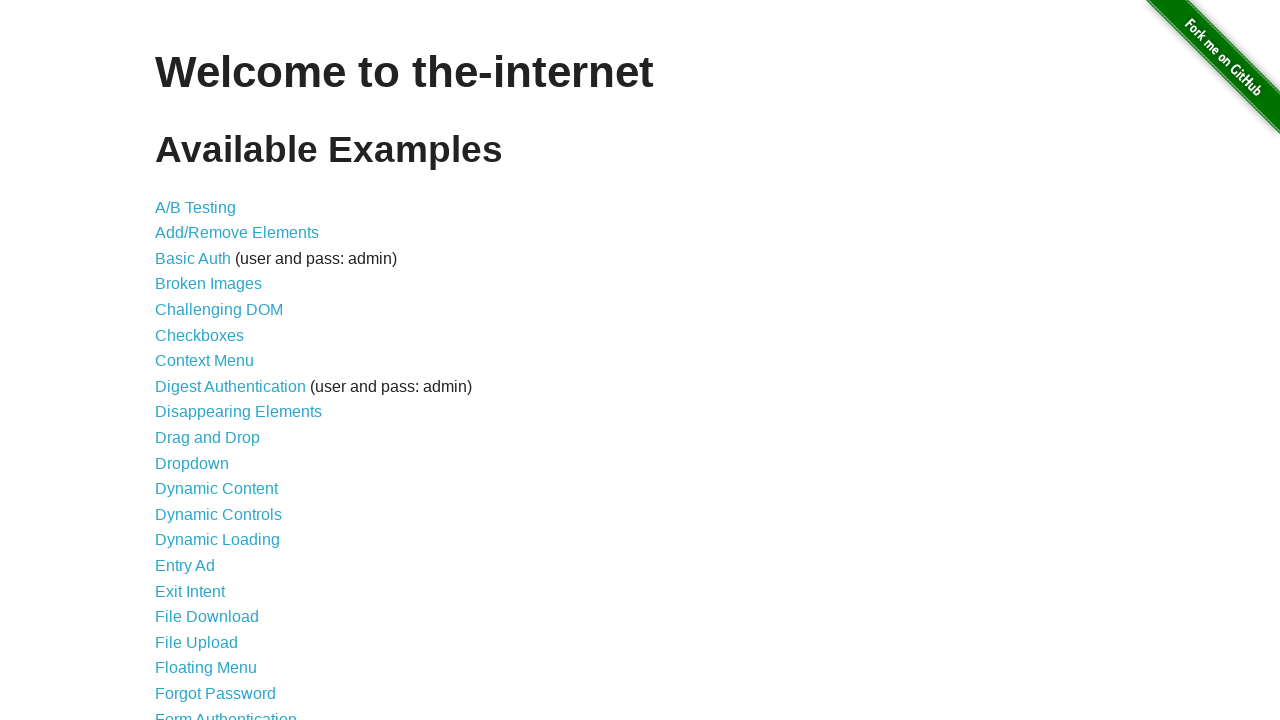

Waited for jQuery Growl library to be available
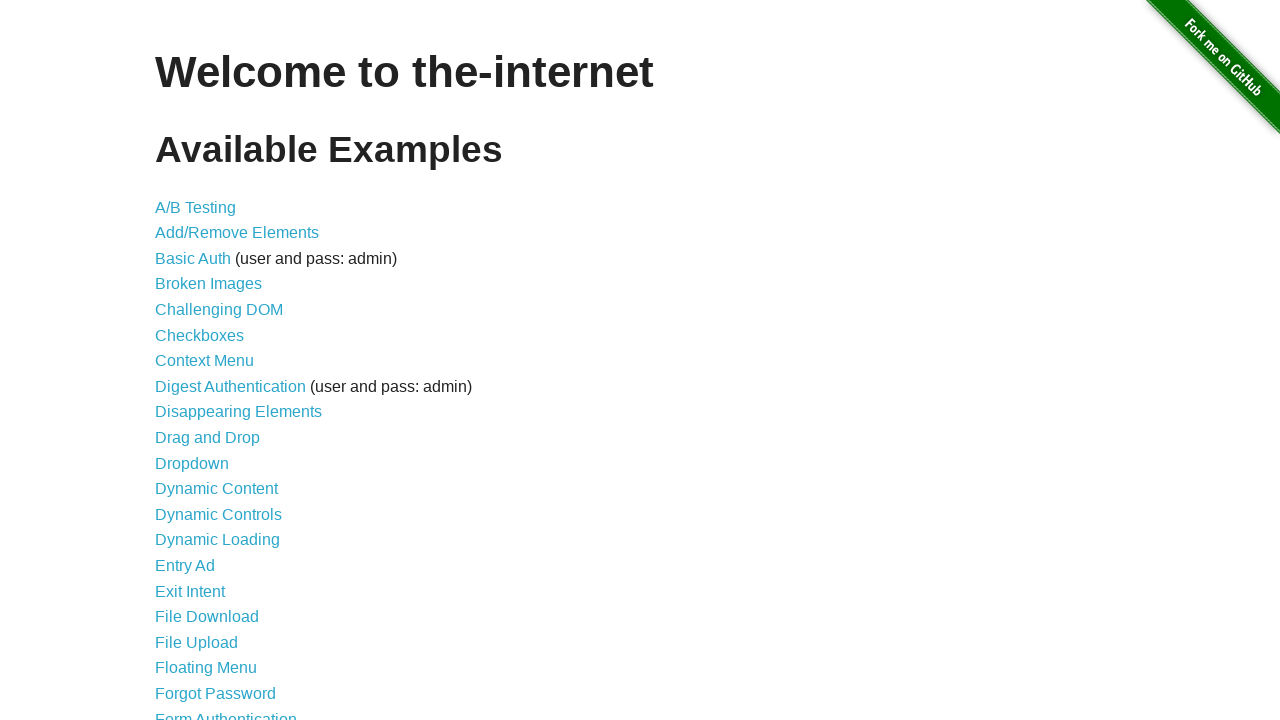

Displayed jQuery Growl notification with title 'GET' and message '/'
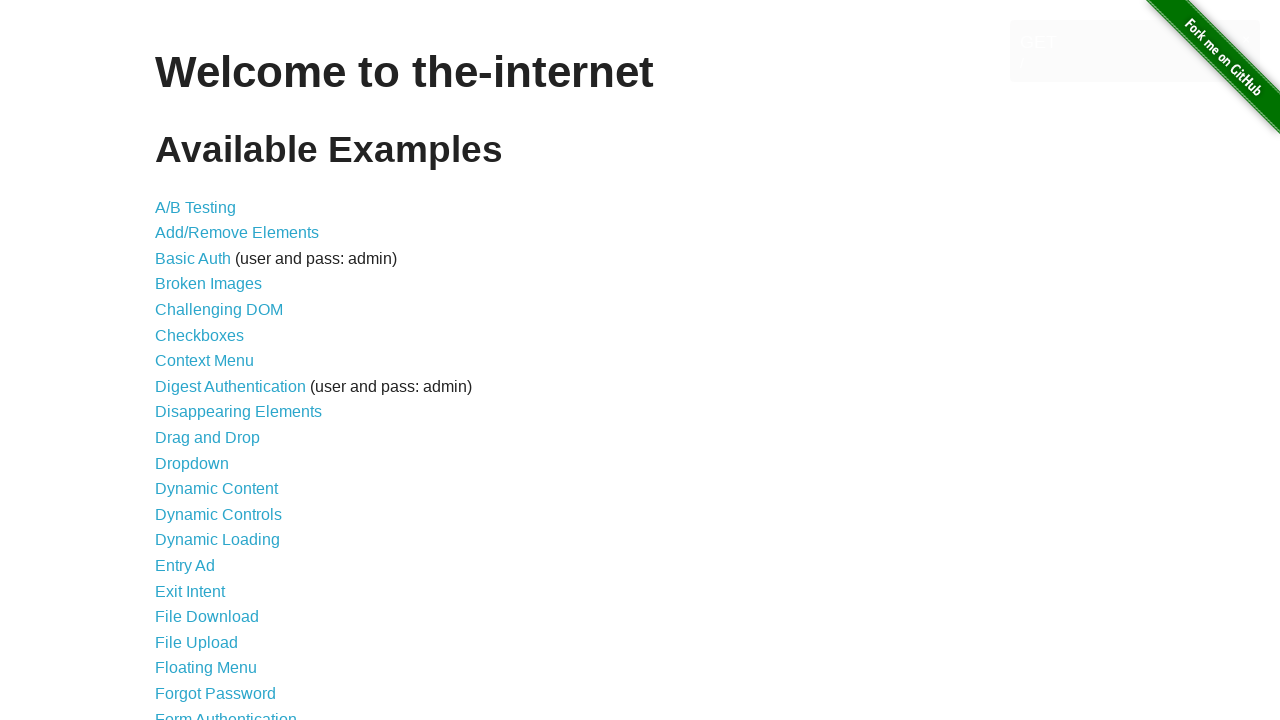

Waited 3 seconds to observe the notification display
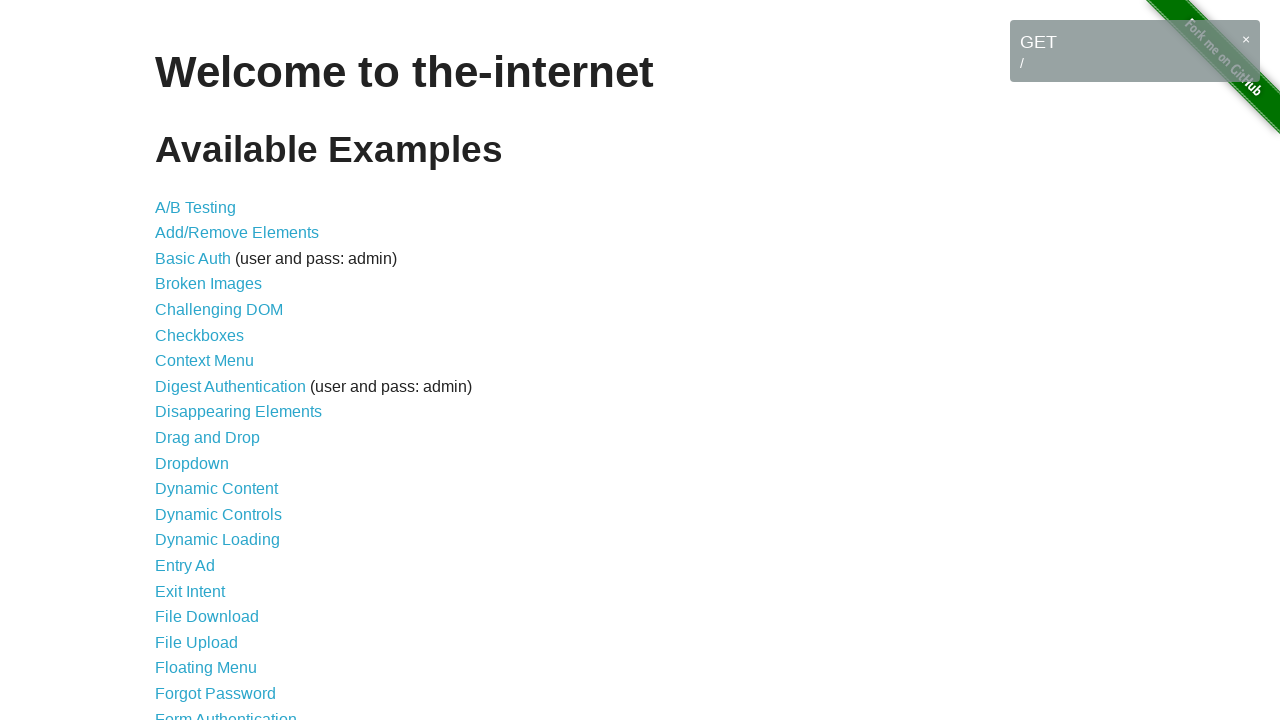

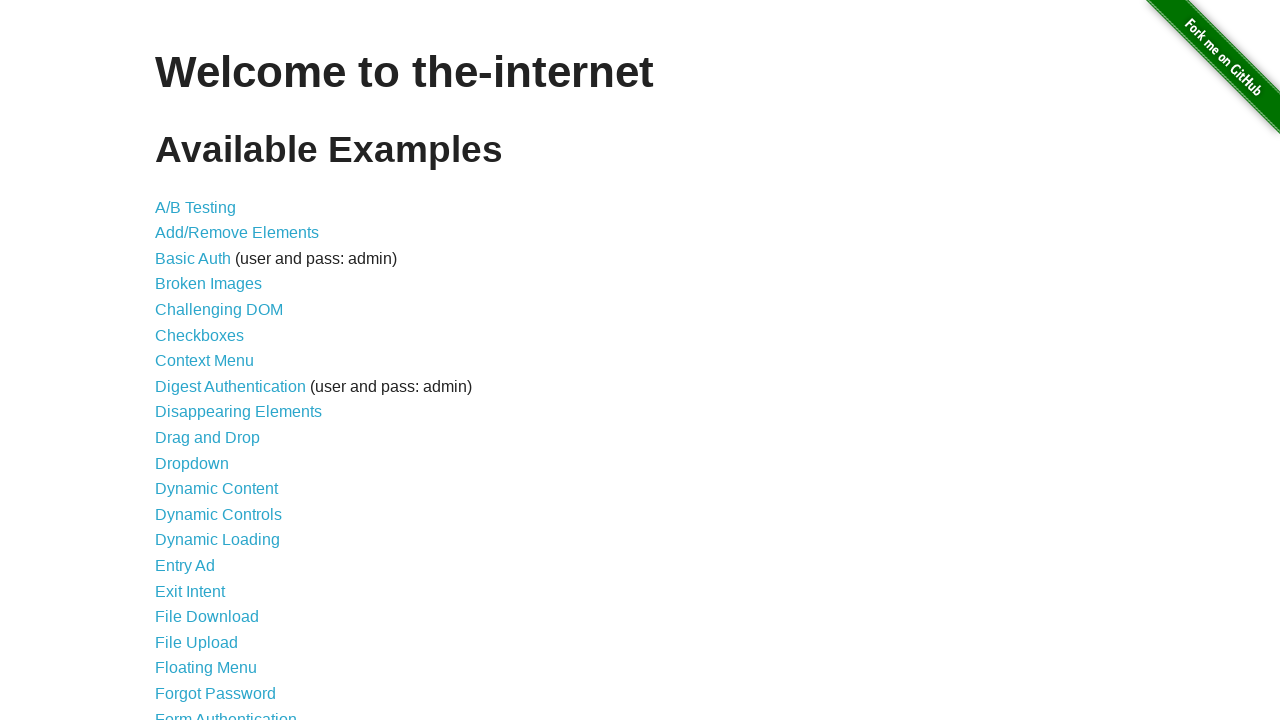